Validates that the Costco Canada homepage loads successfully by navigating to the site

Starting URL: https://www.costco.ca/

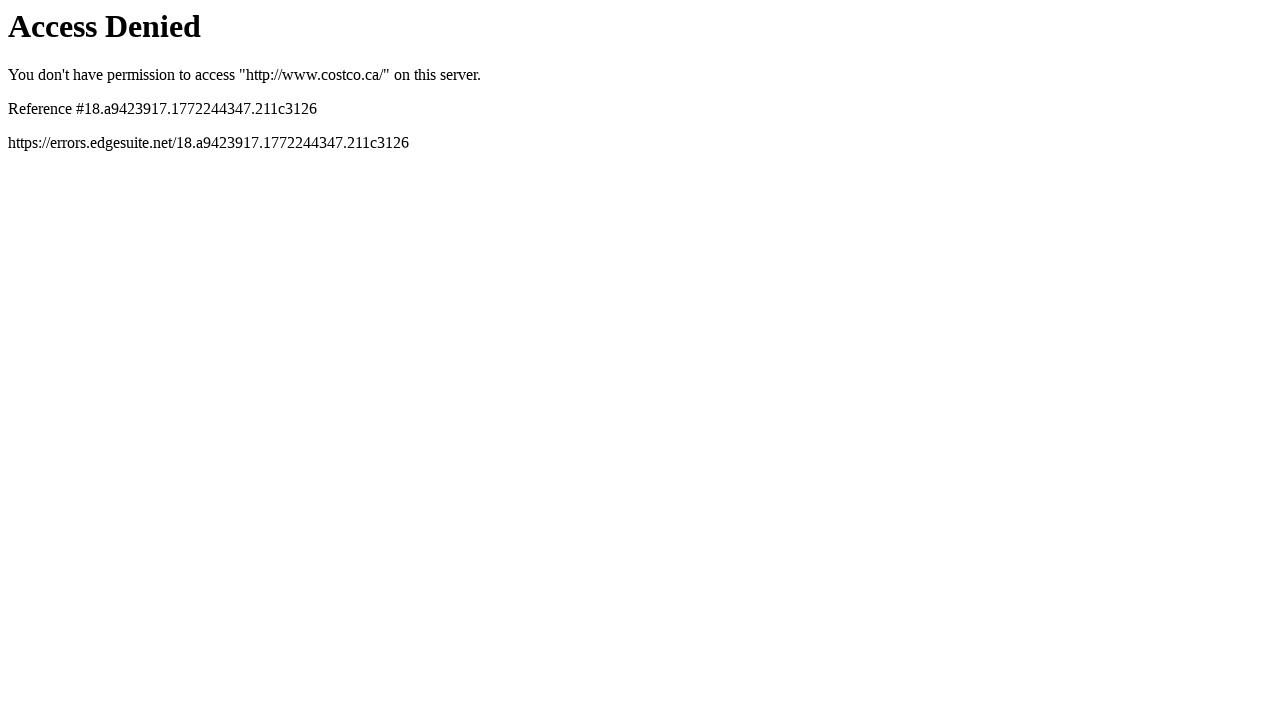

Navigated to Costco Canada homepage
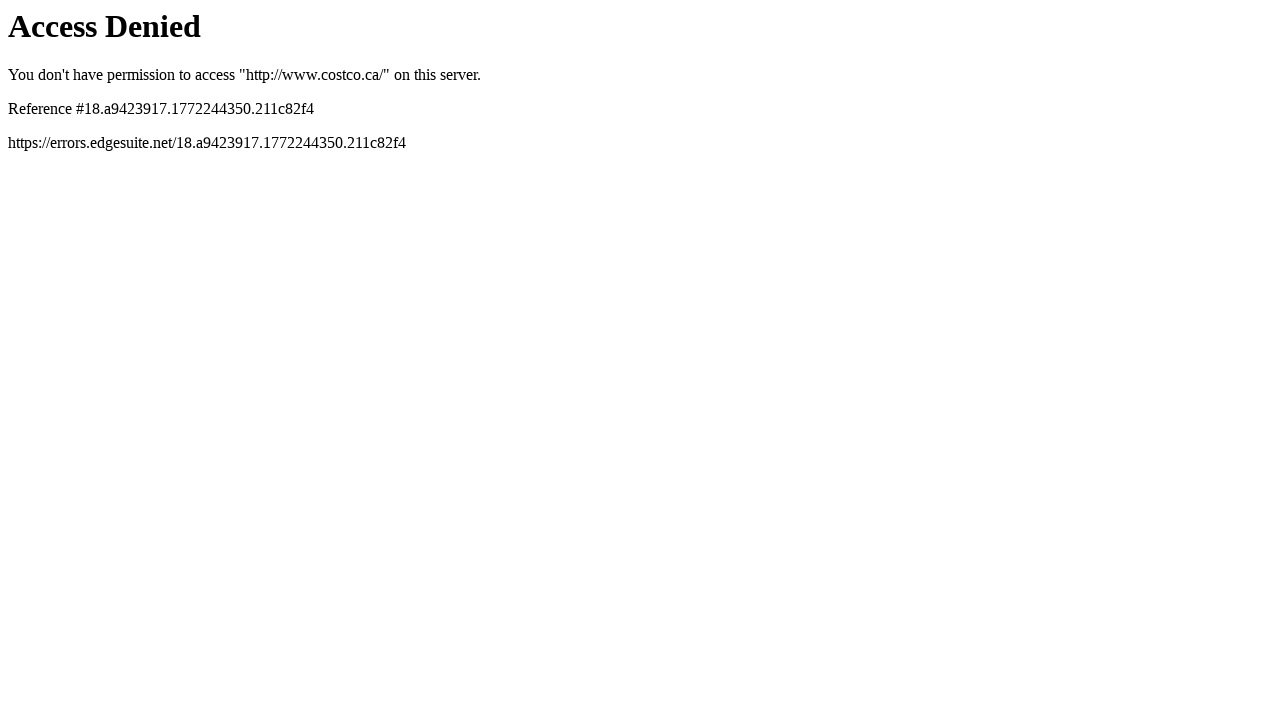

Homepage DOM content loaded
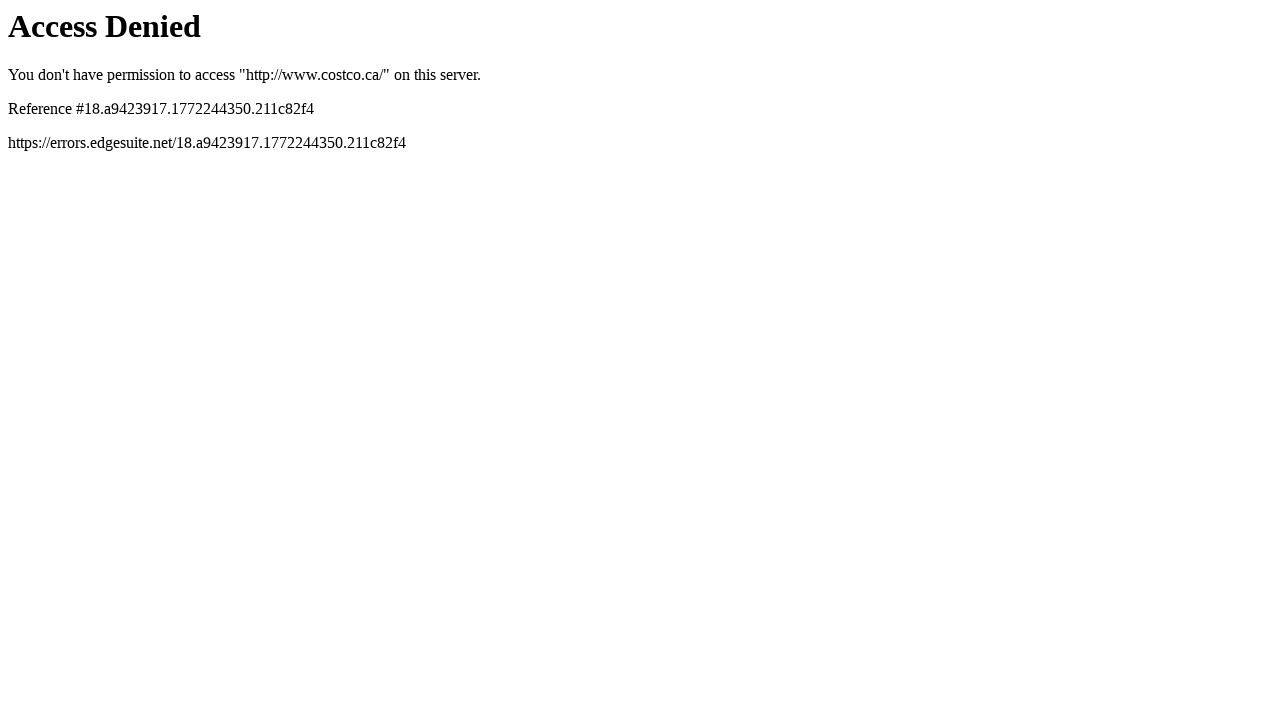

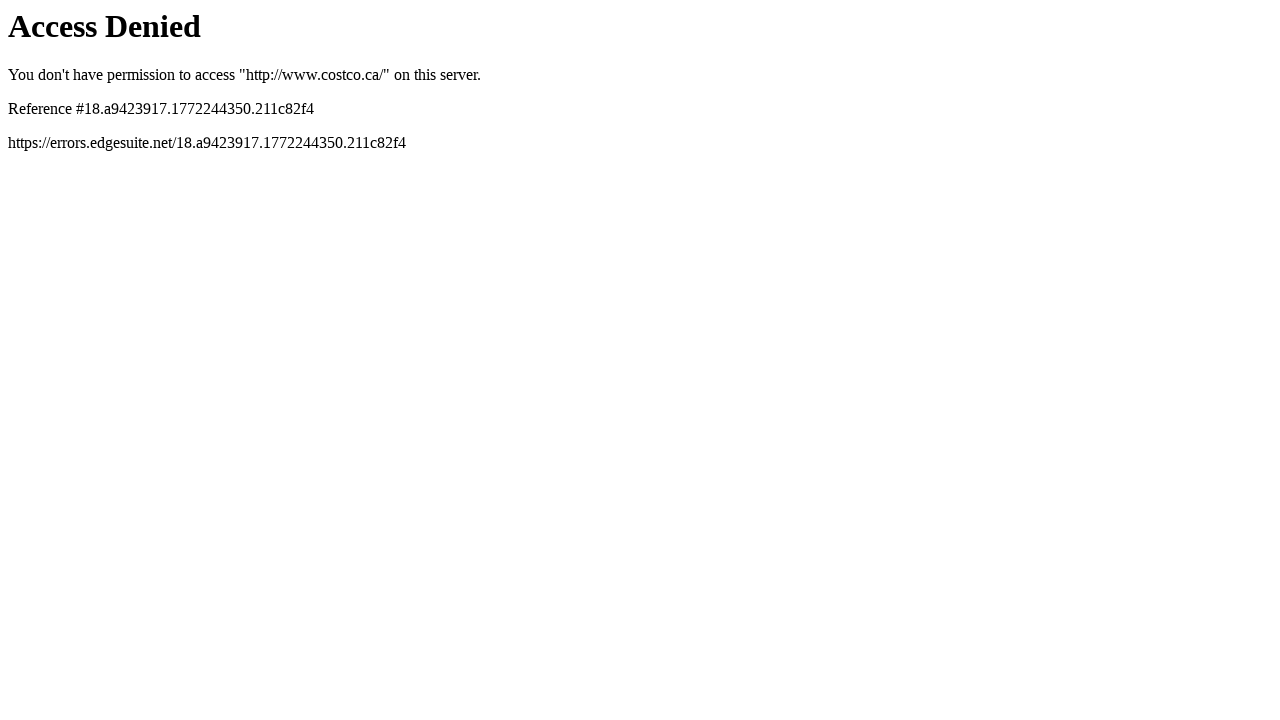